Navigates to a practice page, scrolls to a table, and verifies table structure by counting rows and columns and checking specific row content

Starting URL: https://rahulshettyacademy.com/AutomationPractice/

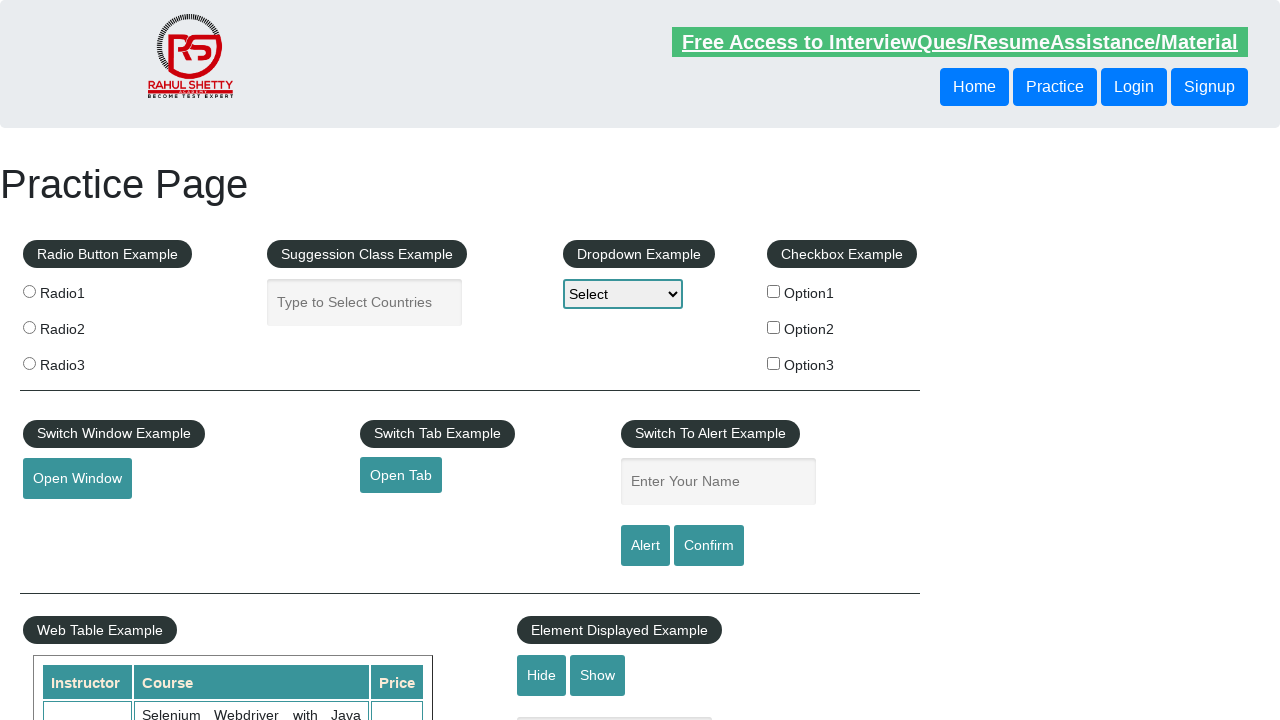

Scrolled down 500 pixels to make table visible
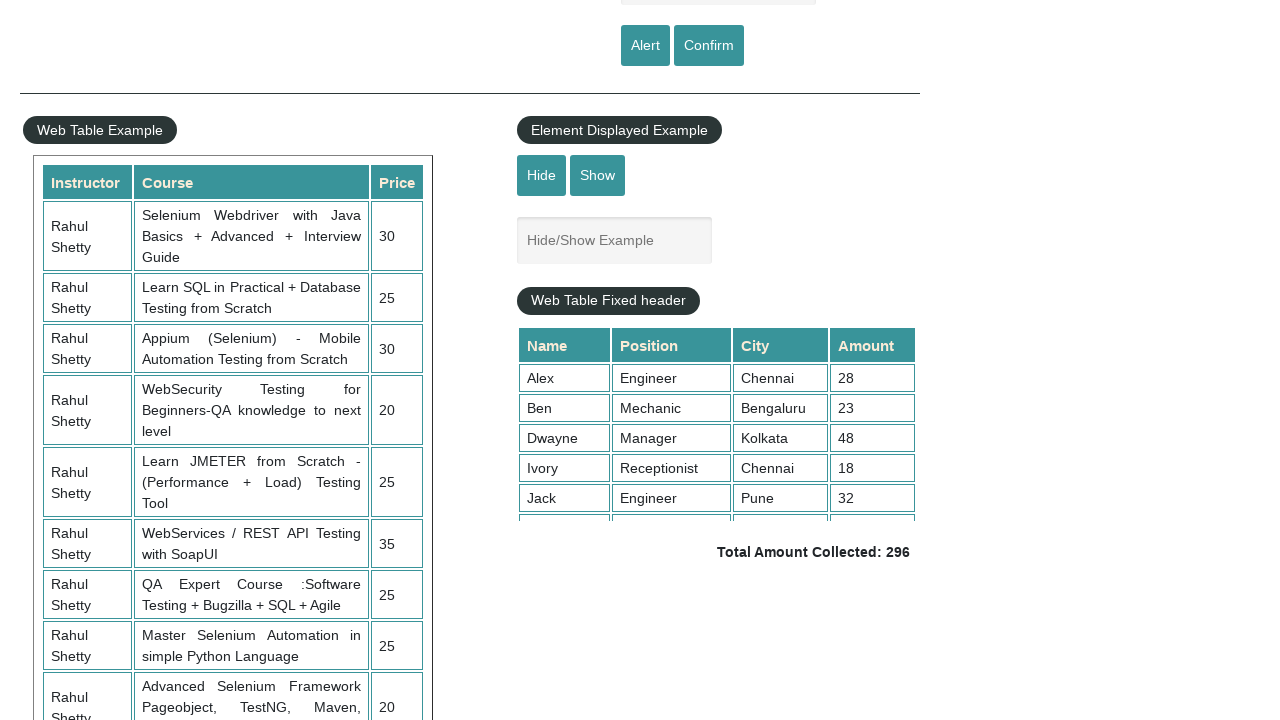

Table with class 'table-display' is now visible
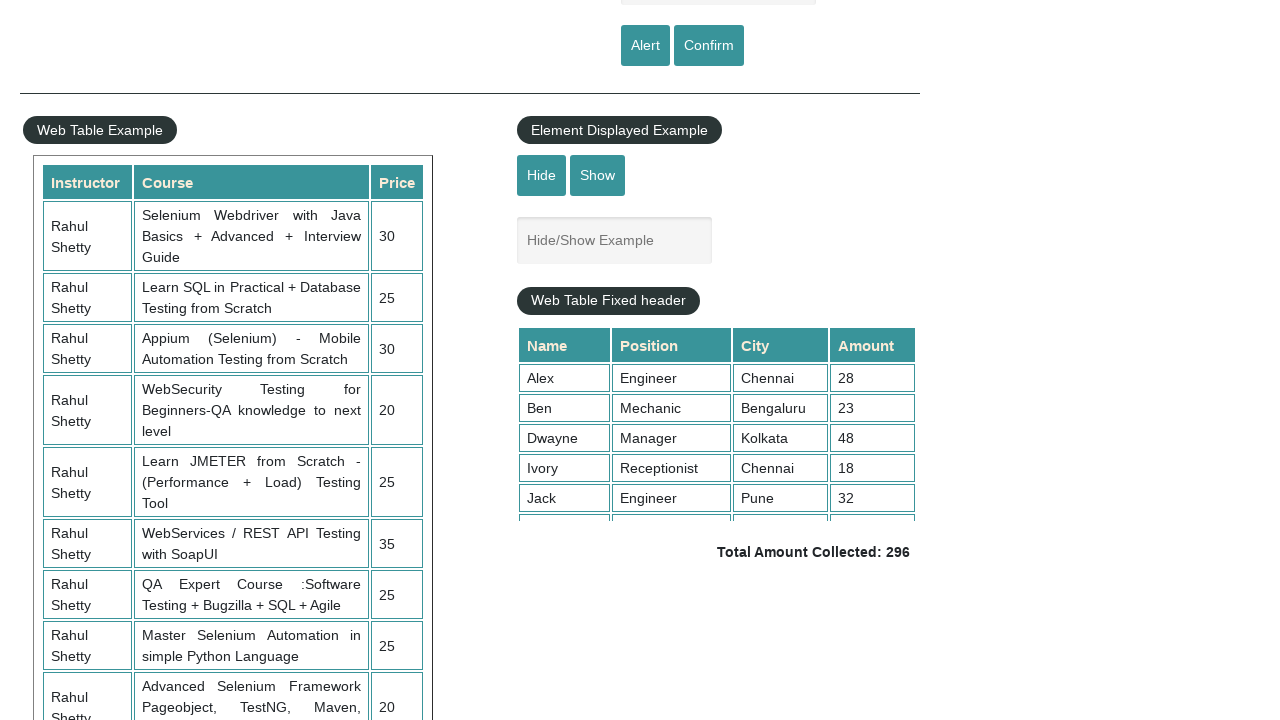

Located table element with tbody selector
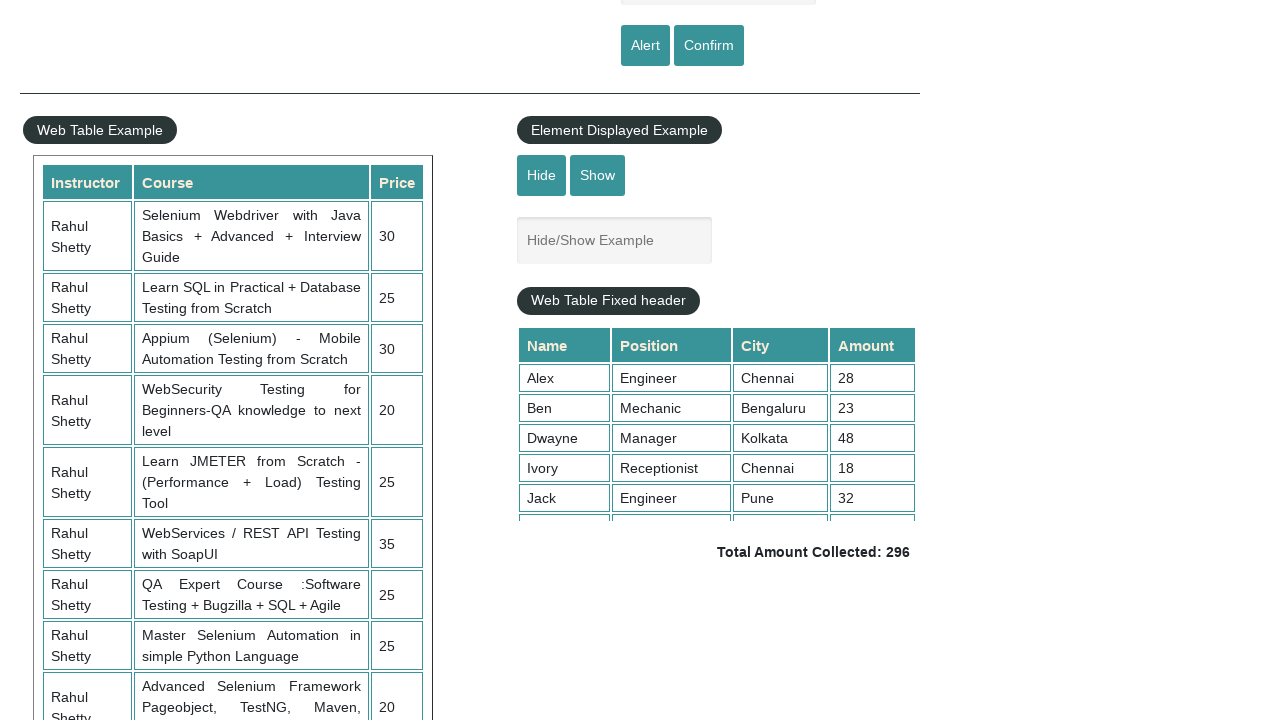

Counted total rows in table: 11
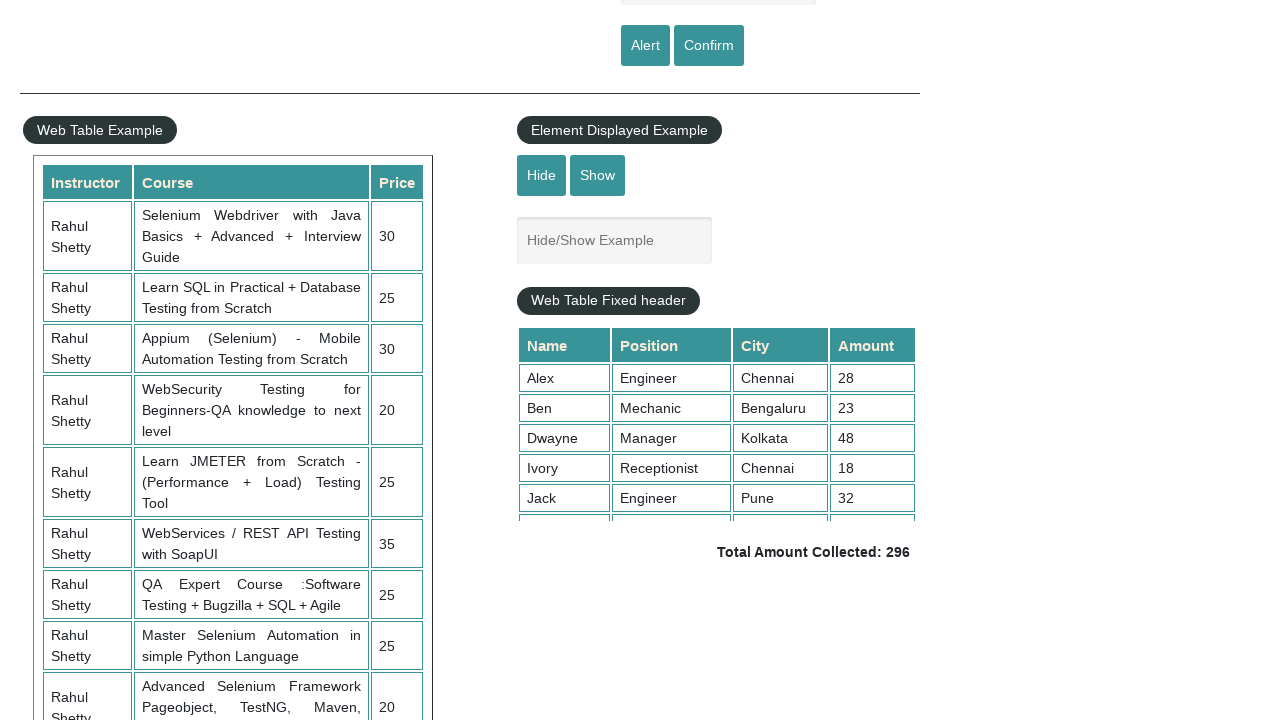

Counted total columns in first data row: 3
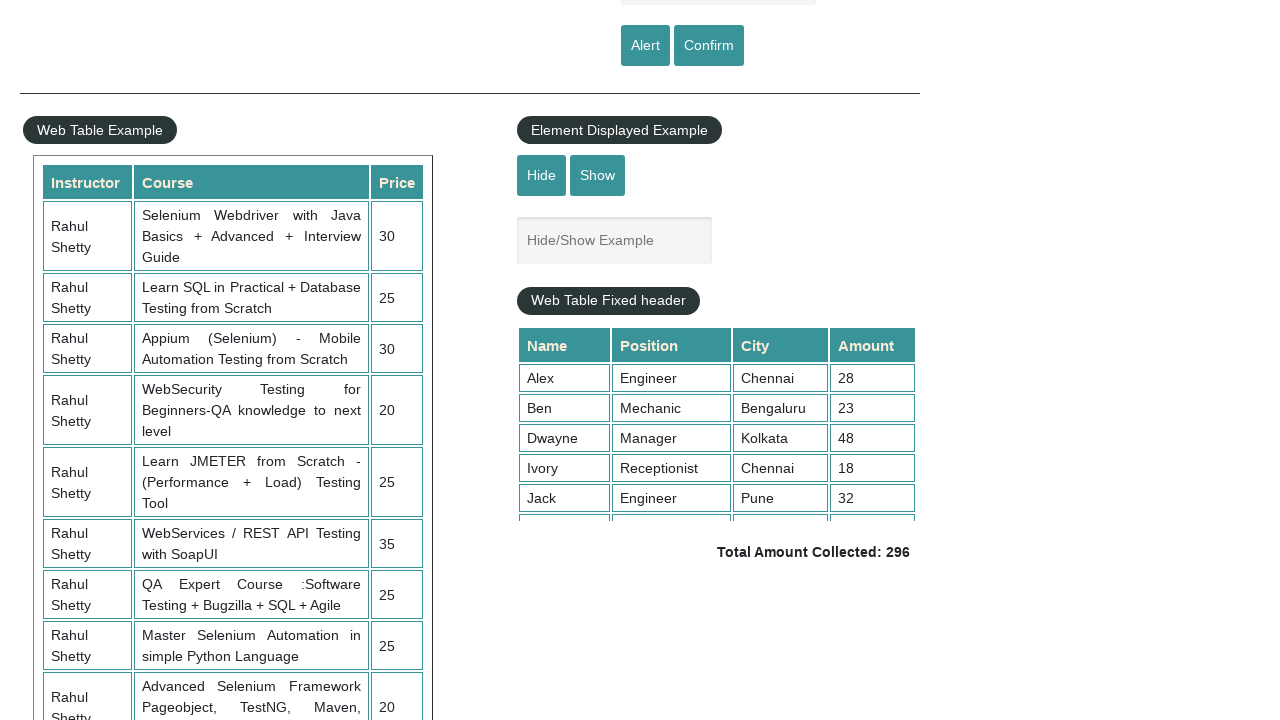

Retrieved text content from third row: 
                            Rahul Shetty
                            Learn SQL in Practical + Database Testing from Scratch
                            25
                        
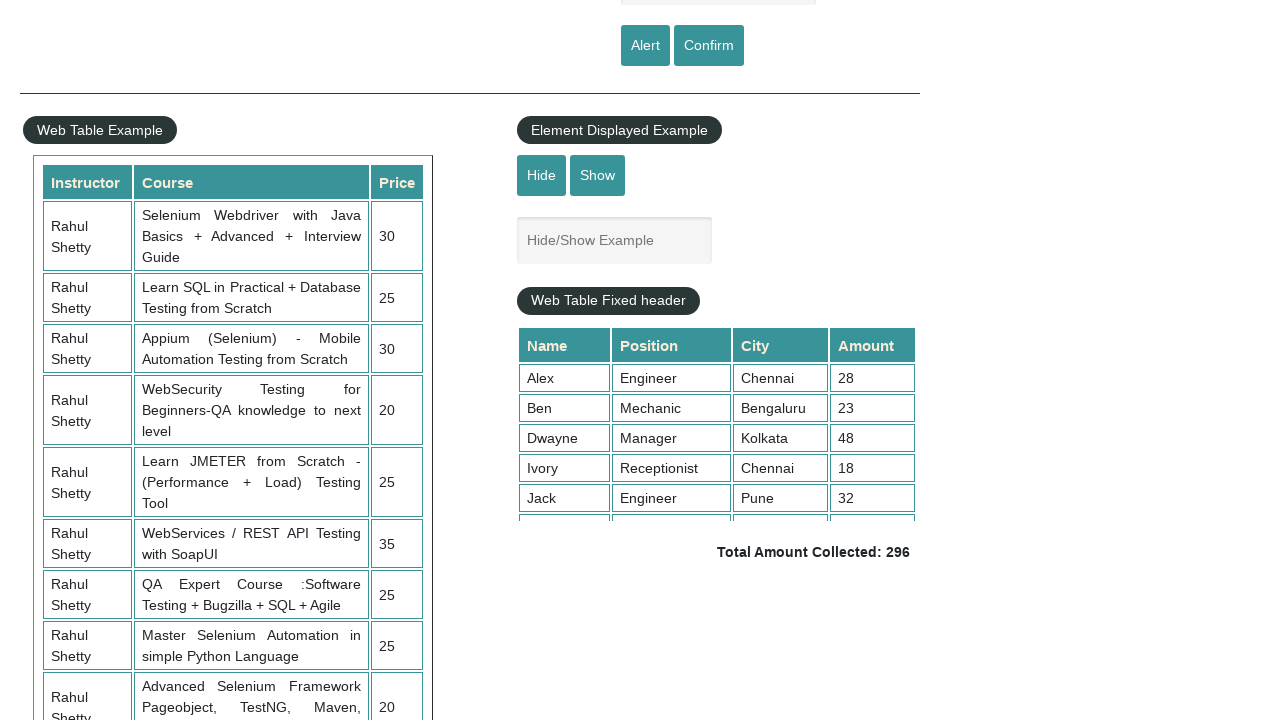

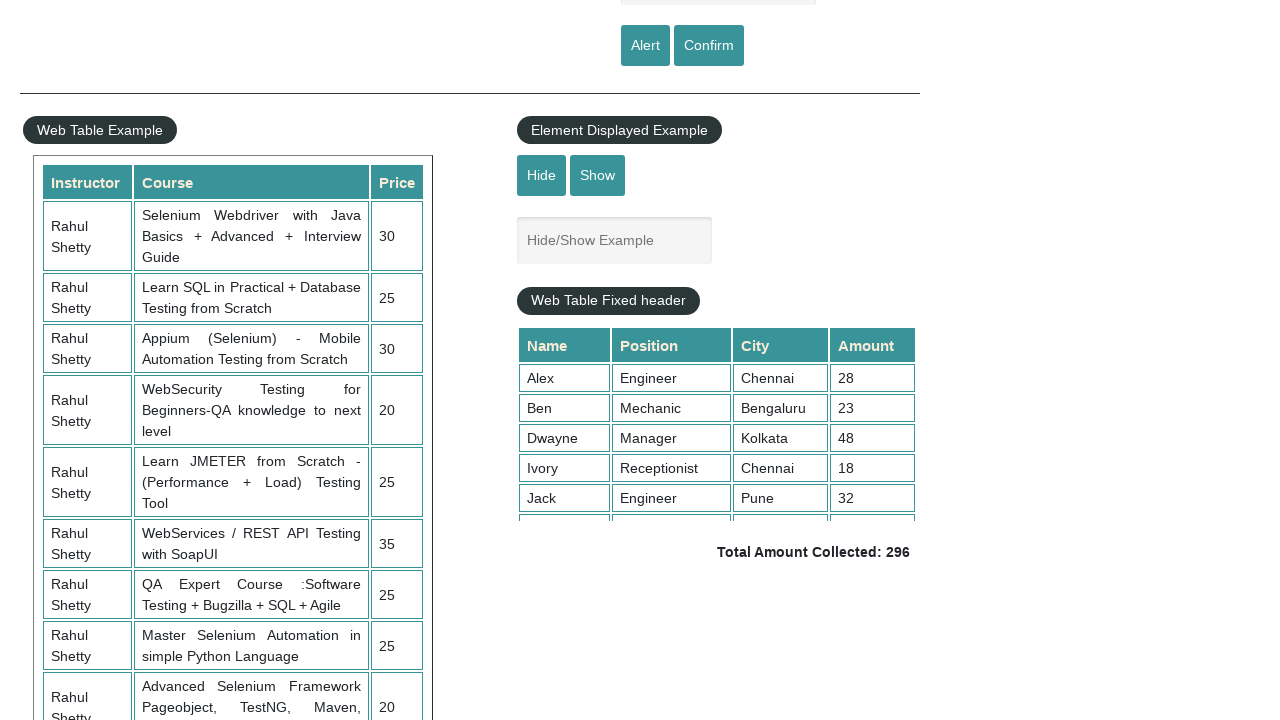